Tests JavaScript confirmation alert by clicking a button, dismissing the alert, and verifying the cancel result

Starting URL: https://the-internet.herokuapp.com/javascript_alerts

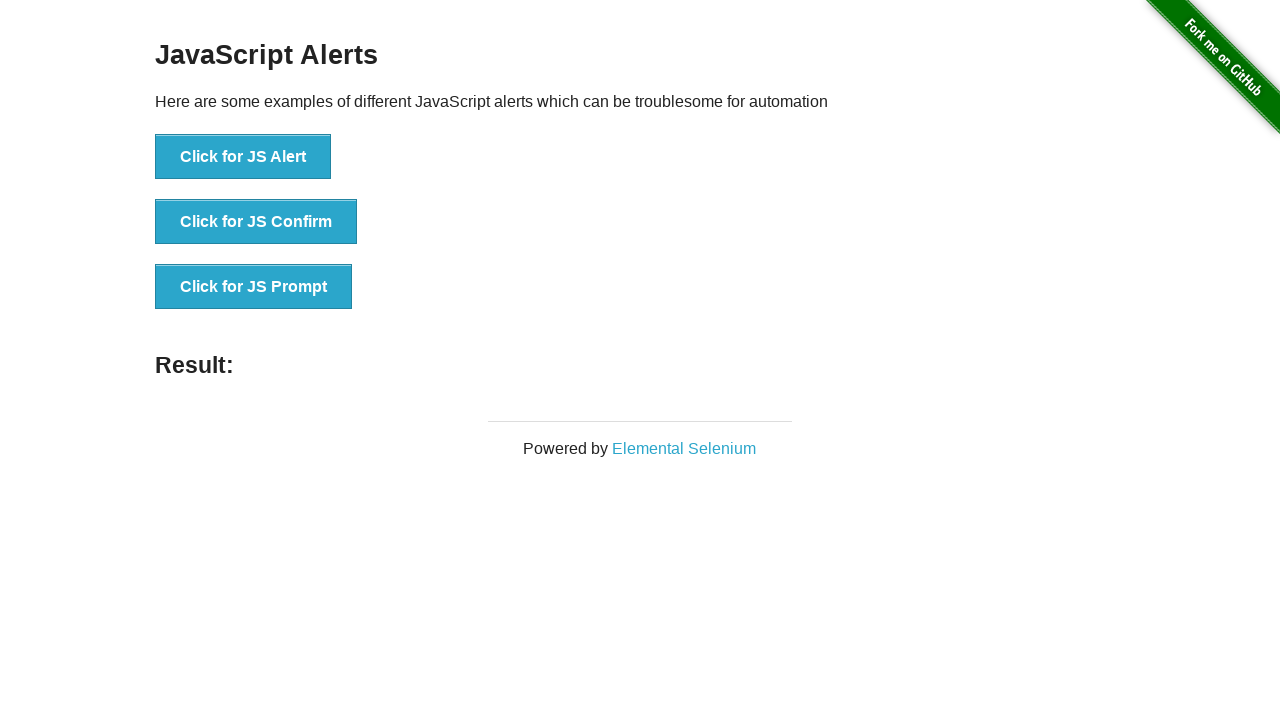

Set up dialog handler to dismiss confirmation alert
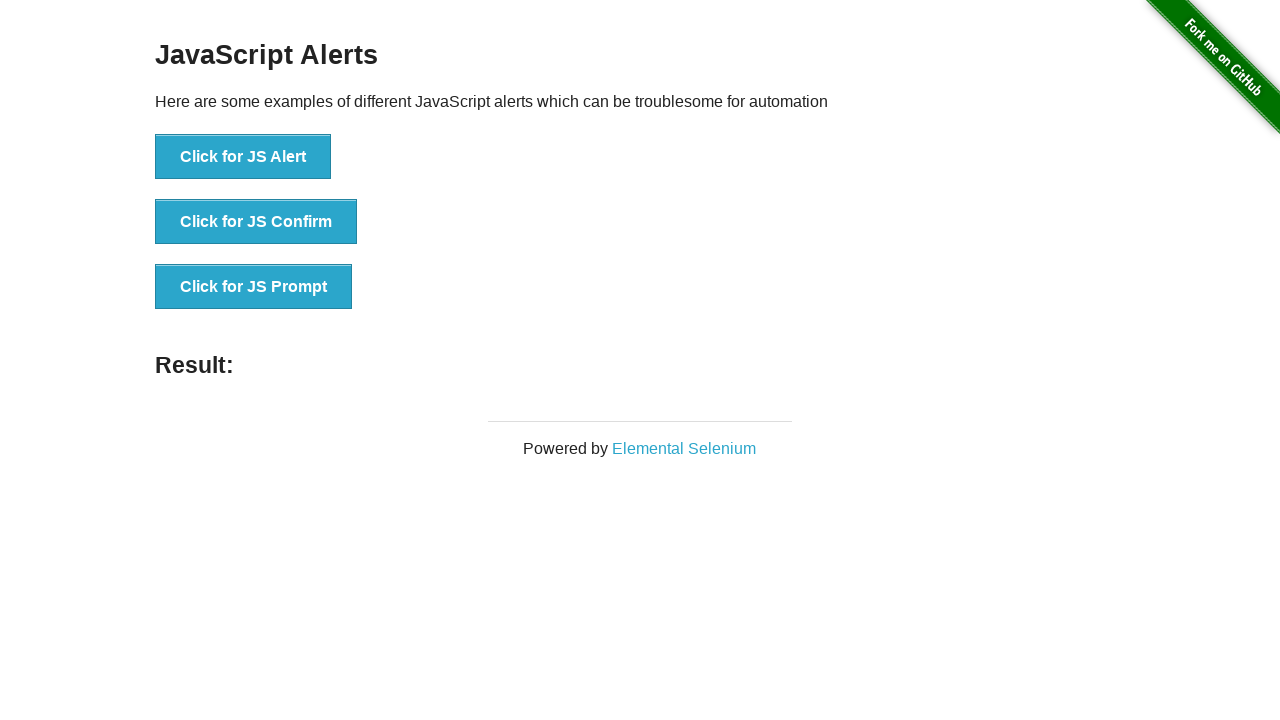

Clicked the JS Confirm button at (256, 222) on xpath=//button[.='Click for JS Confirm']
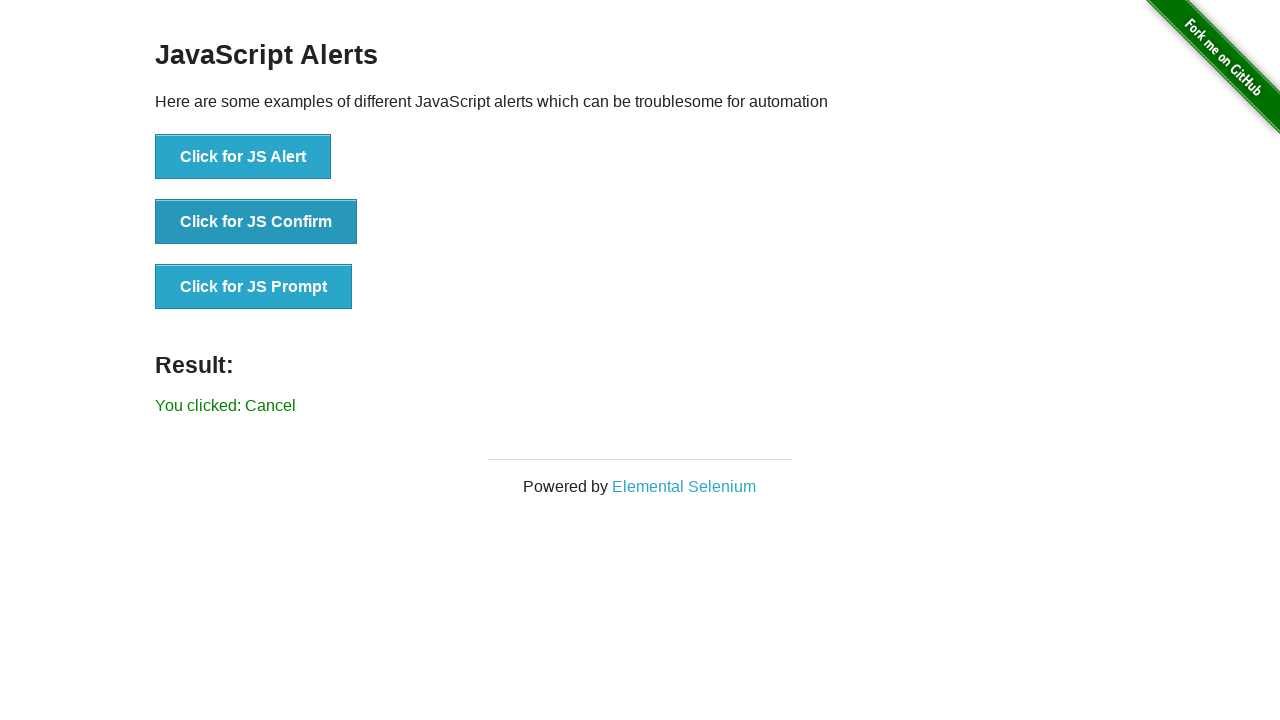

Waited for result message to appear
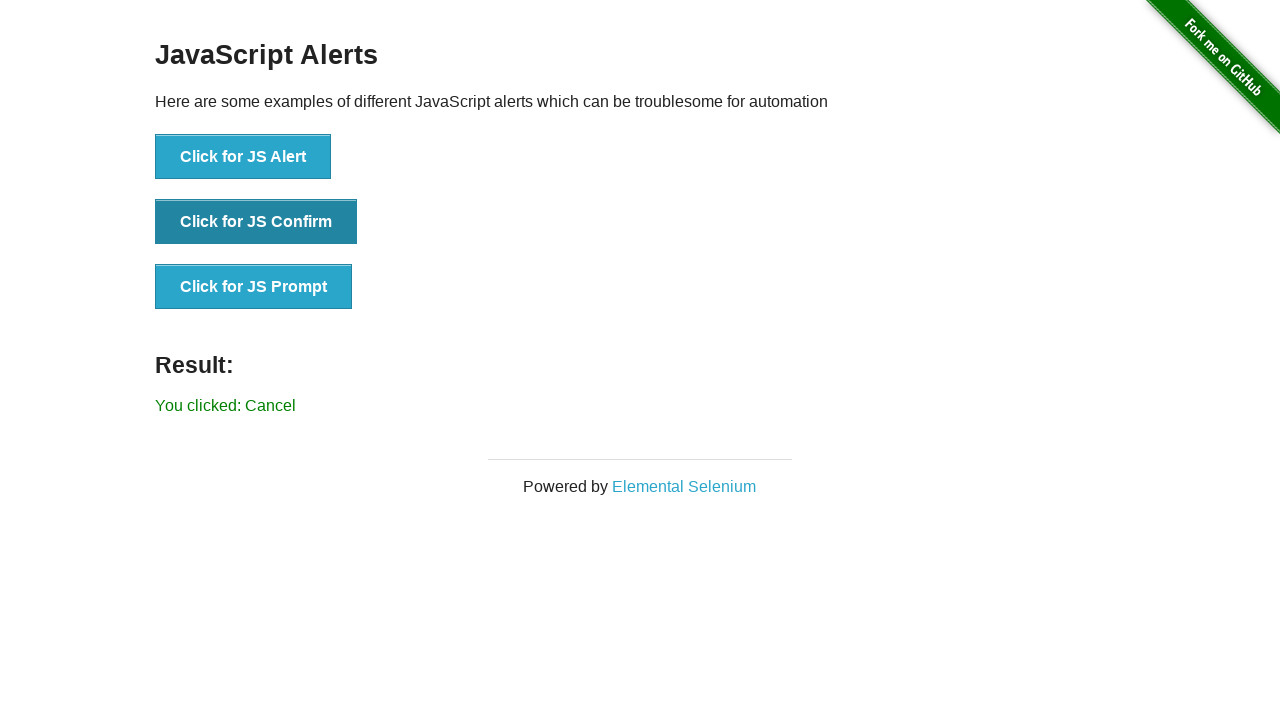

Retrieved result text content
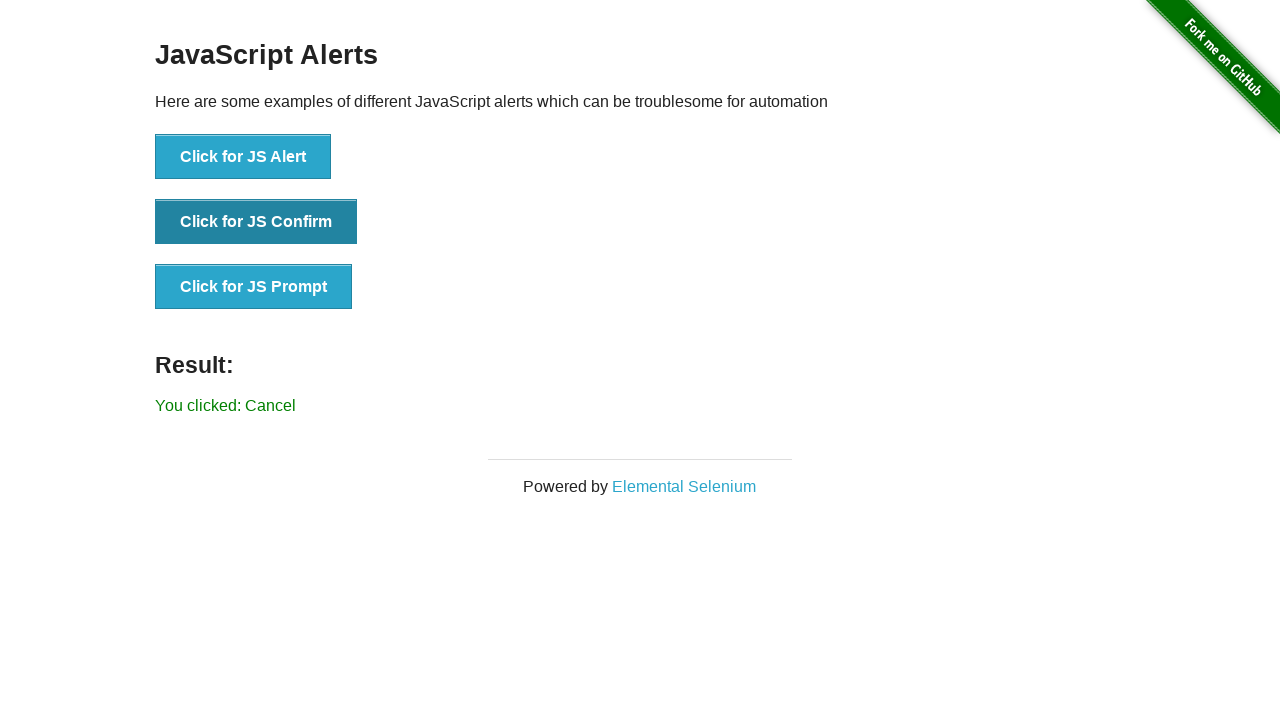

Verified result text contains 'Cancel' - confirmation alert was dismissed successfully
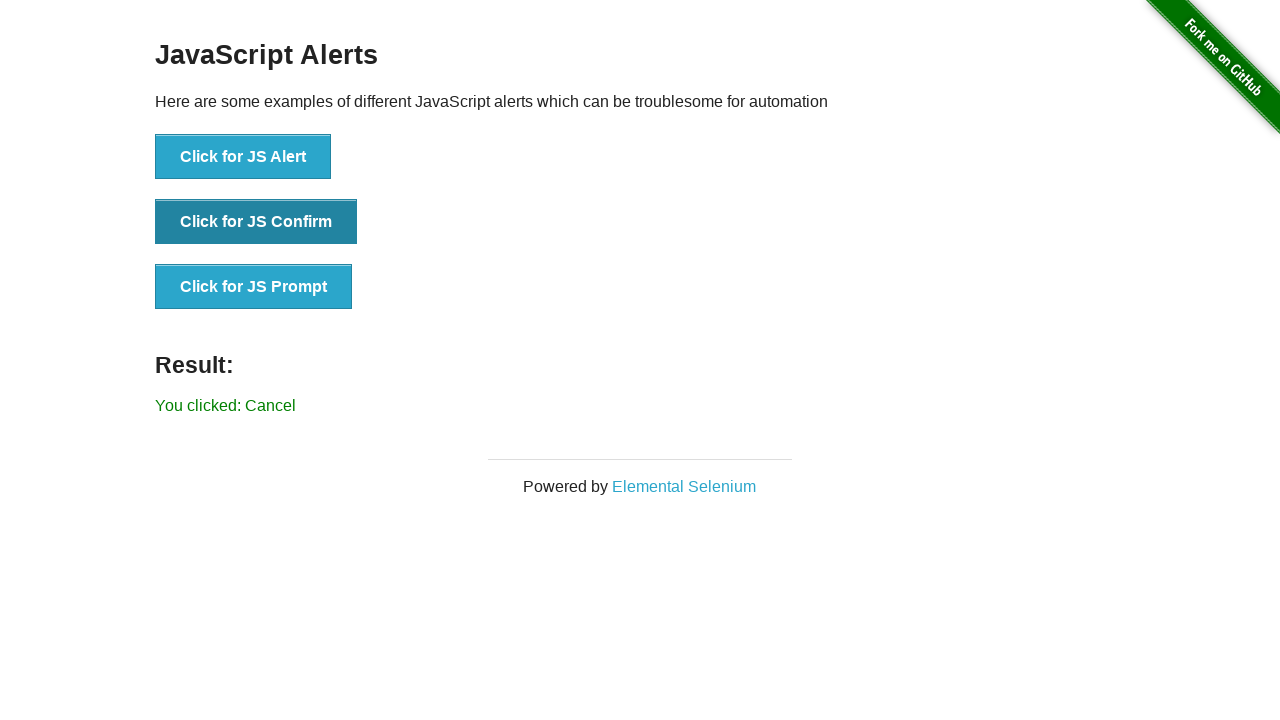

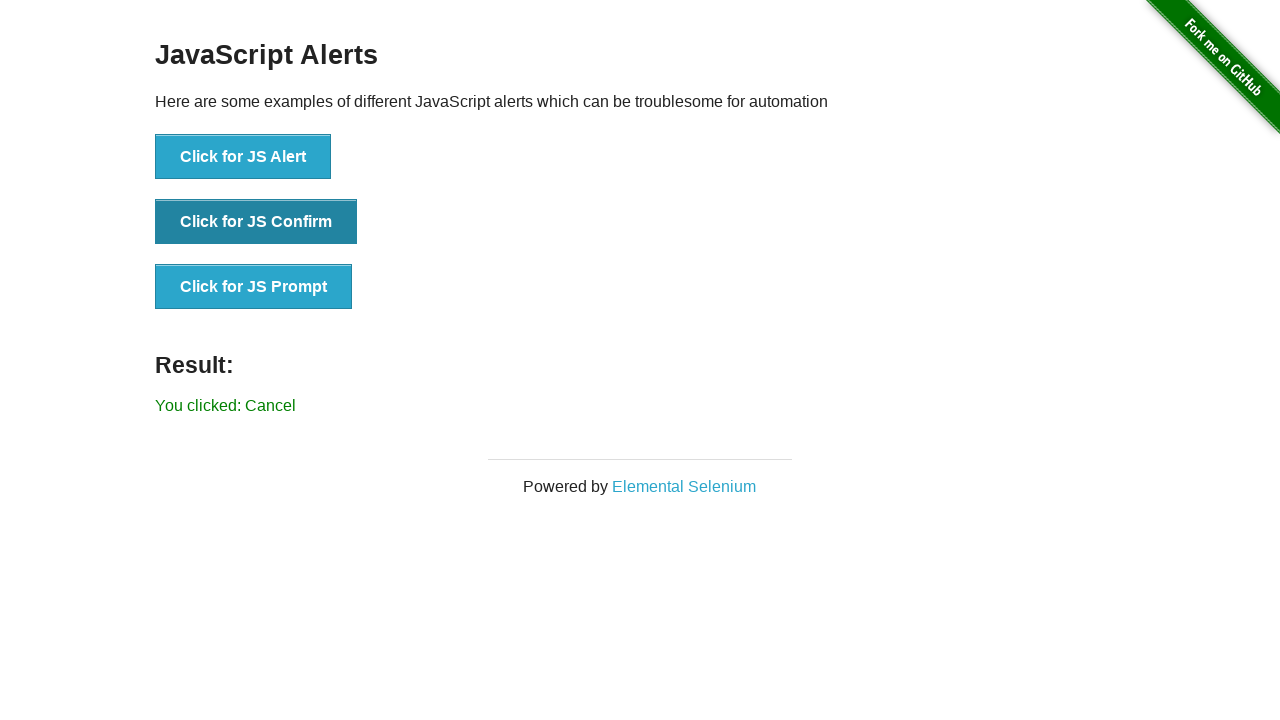